Tests different mouse-based actions including regular click, right-click (context click), double-click, and move-to-element operations on a demo page

Starting URL: https://demoqa.com/buttons

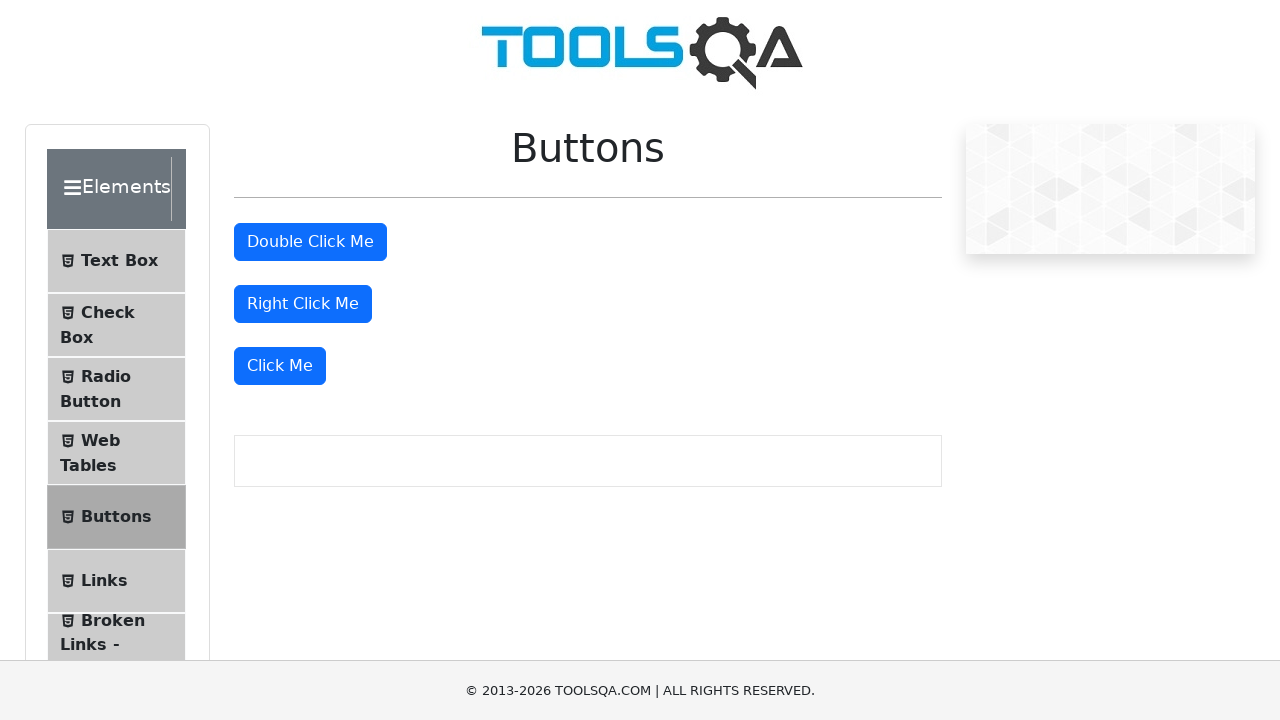

Performed regular click on button at (280, 366) on (//button[@type='button'])[4]
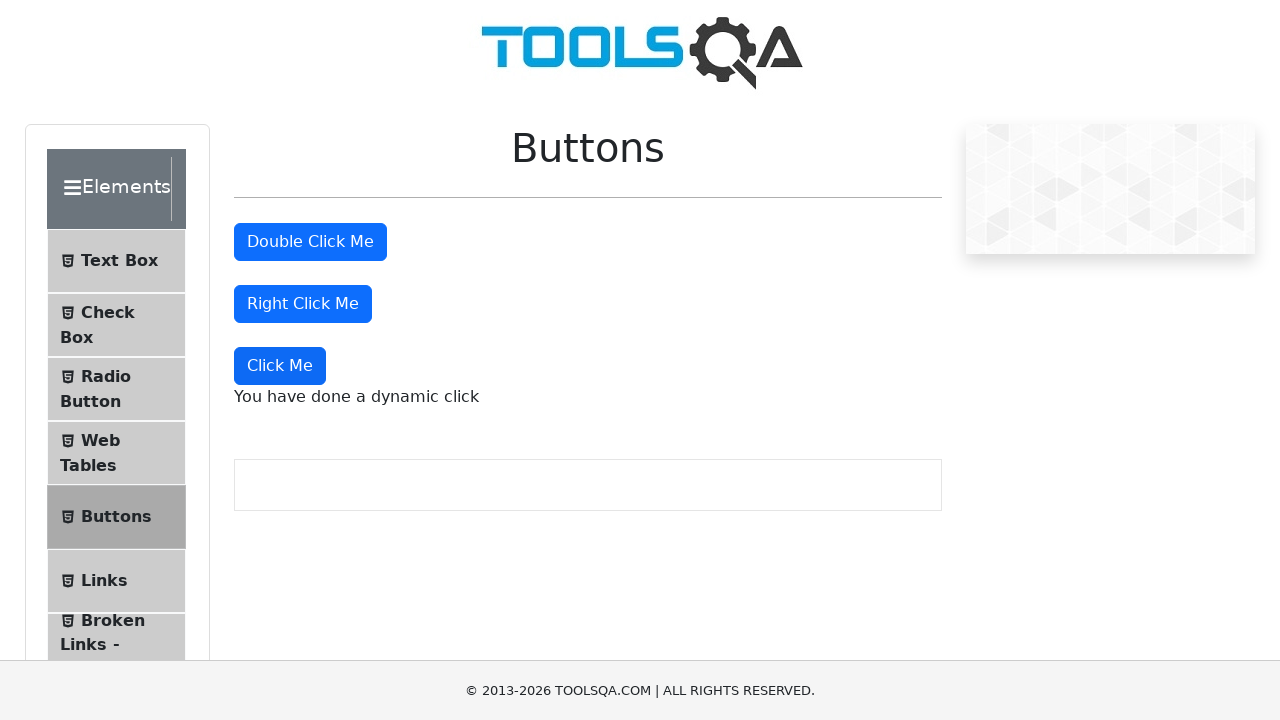

Performed right-click (context click) on button at (303, 304) on button#rightClickBtn
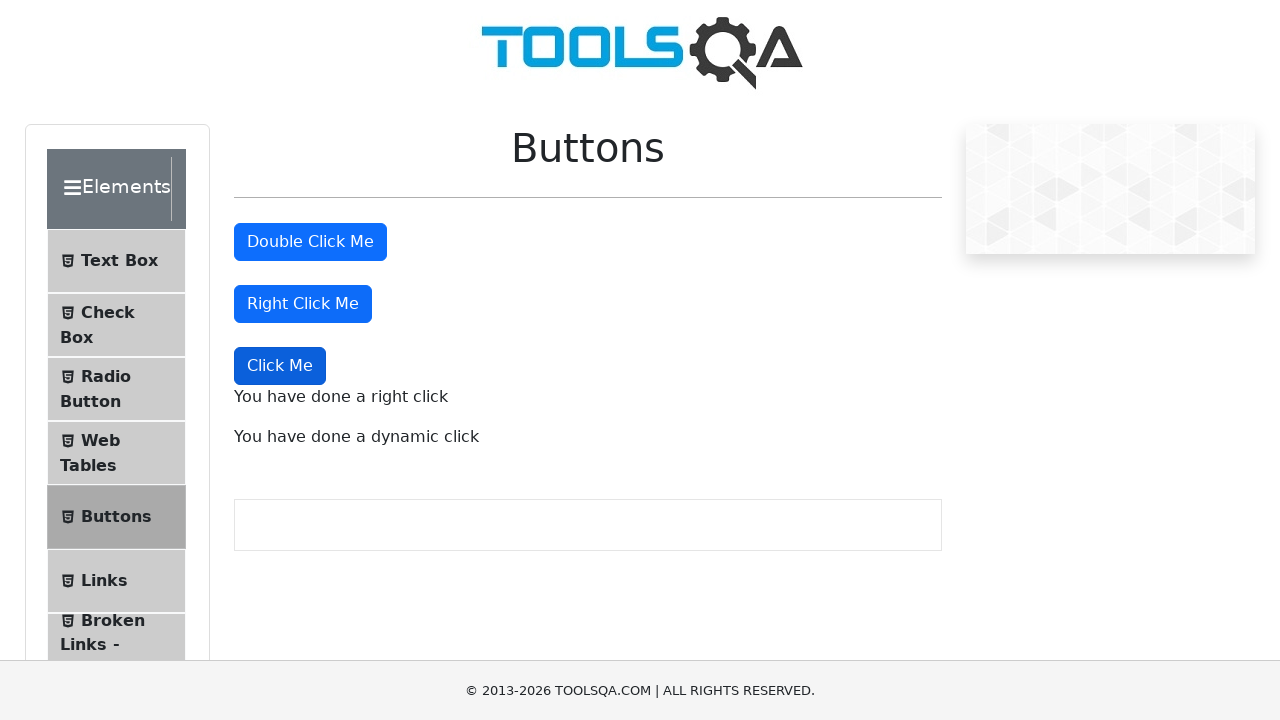

Performed double-click on button at (310, 242) on button:text('Double Click Me')
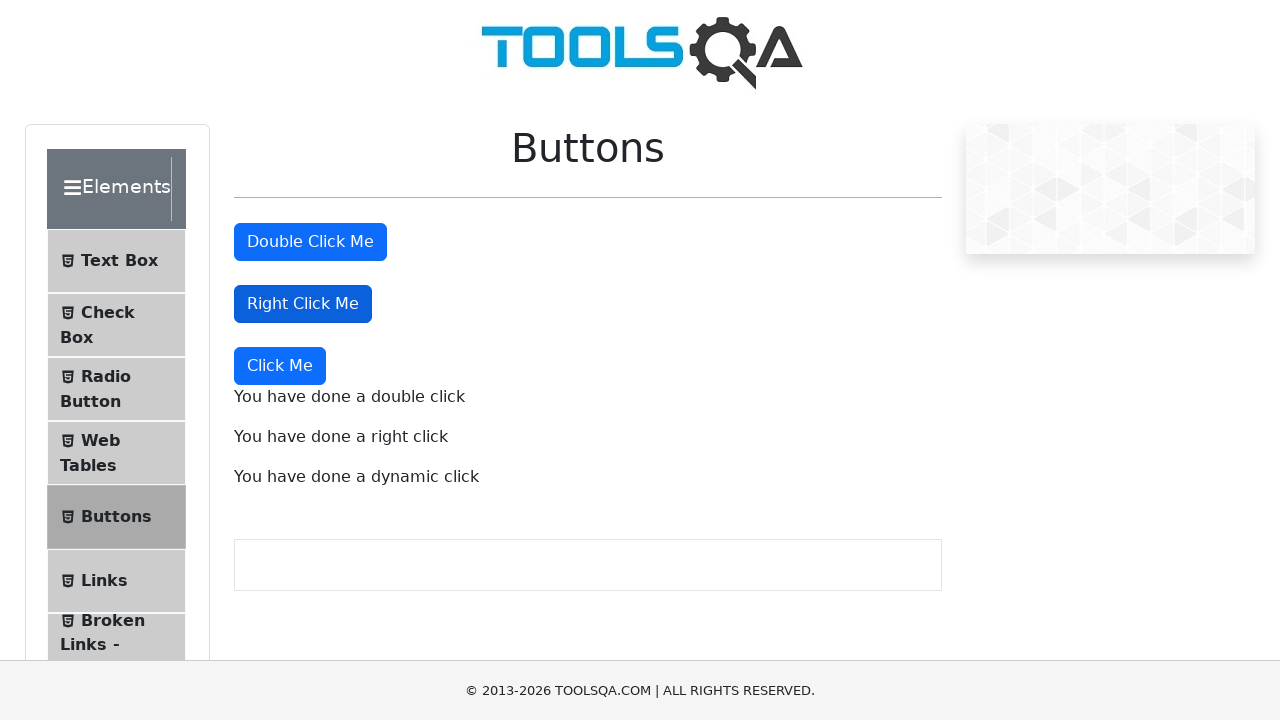

Moved to element and performed click at (216, 475) on (//div[@class='header-right'])[5]
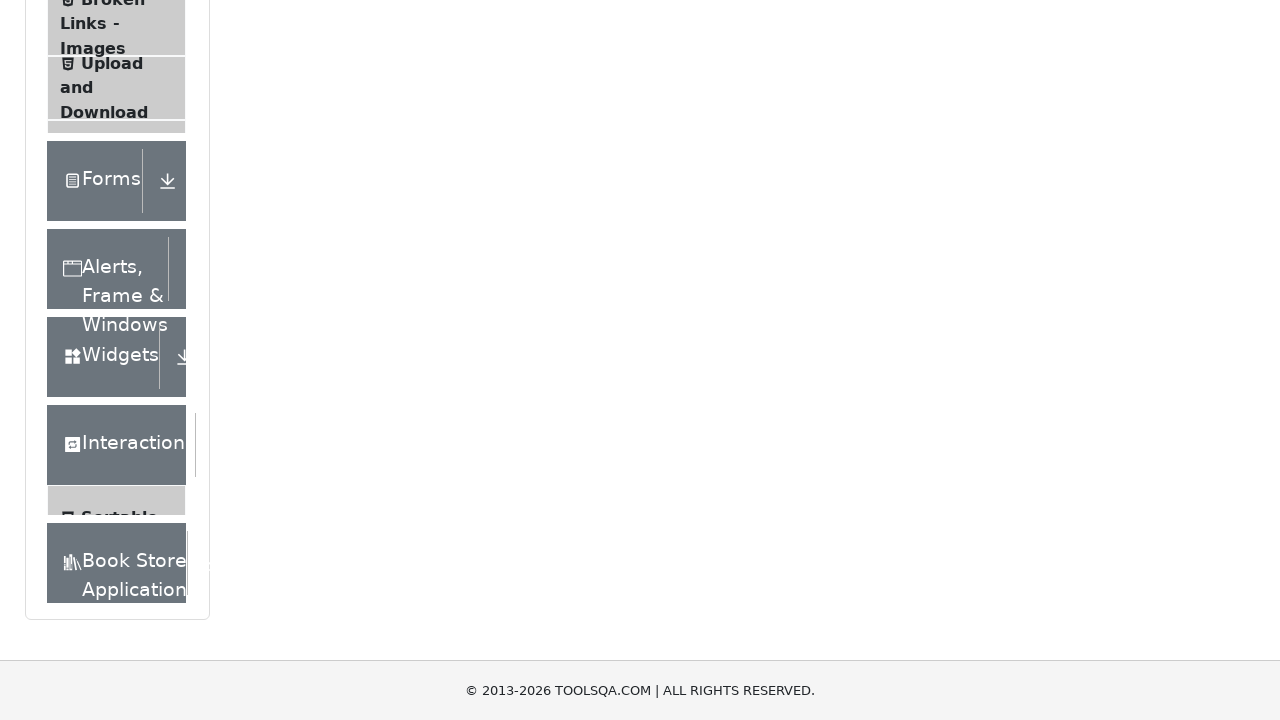

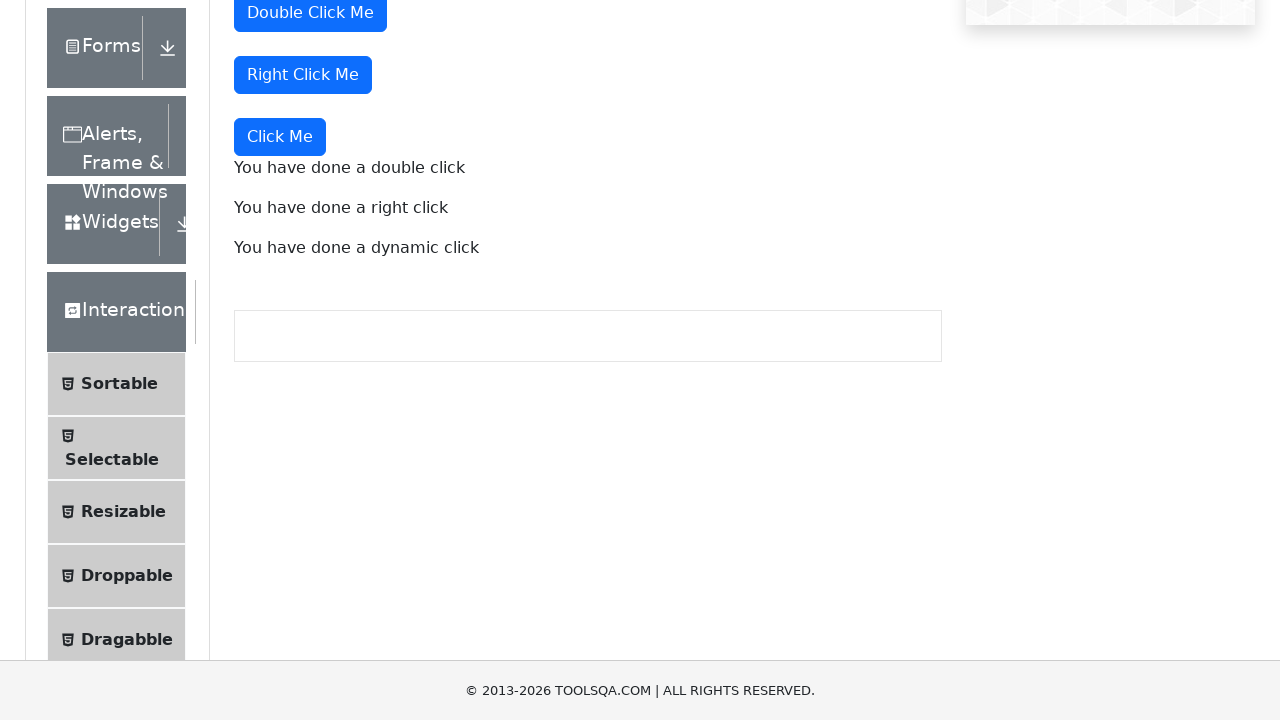